Searches for "water bottle for kids" on FirstCry website and verifies that product results are displayed with names and prices

Starting URL: https://www.firstcry.com/

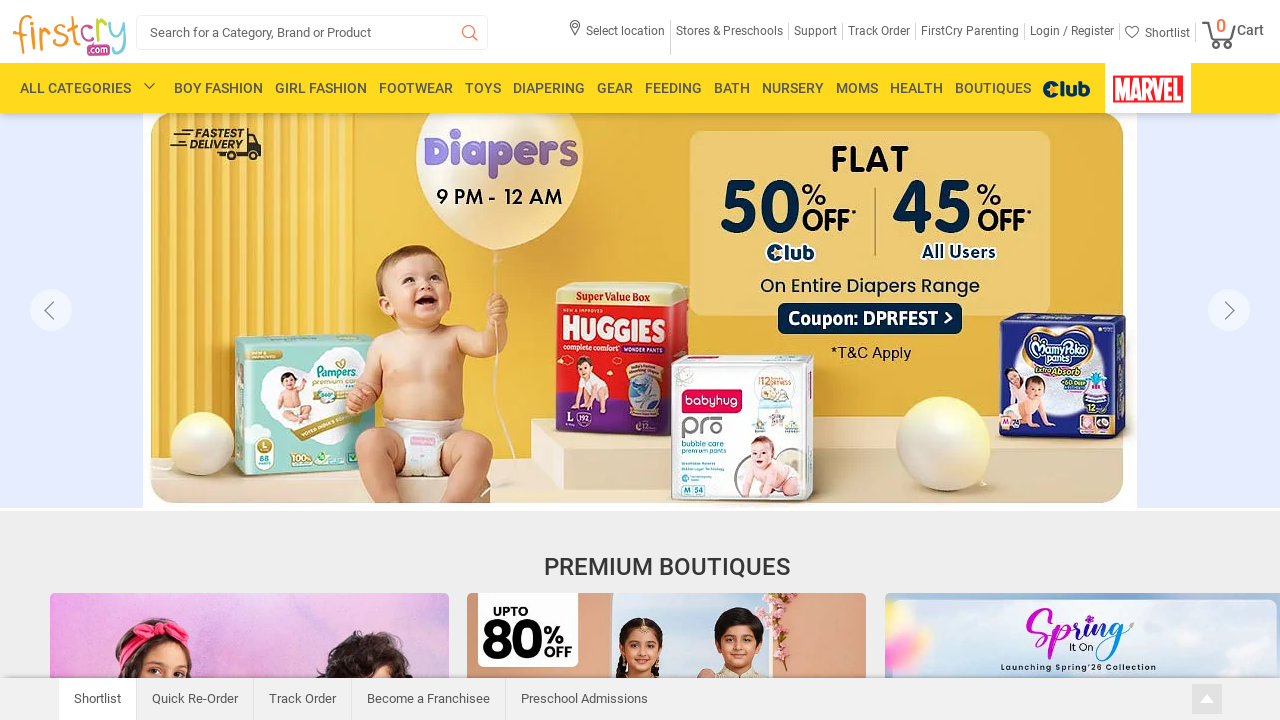

Cleared search box on #search_box
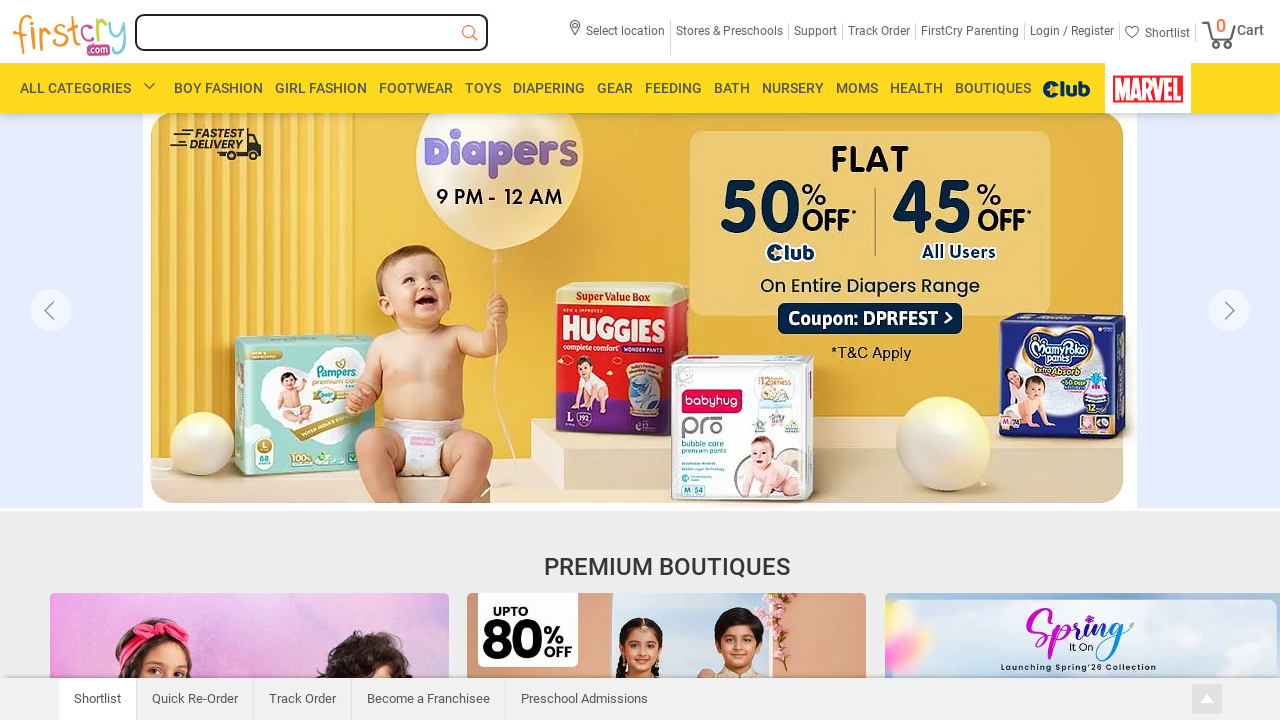

Filled search box with 'water bottle for kids' on #search_box
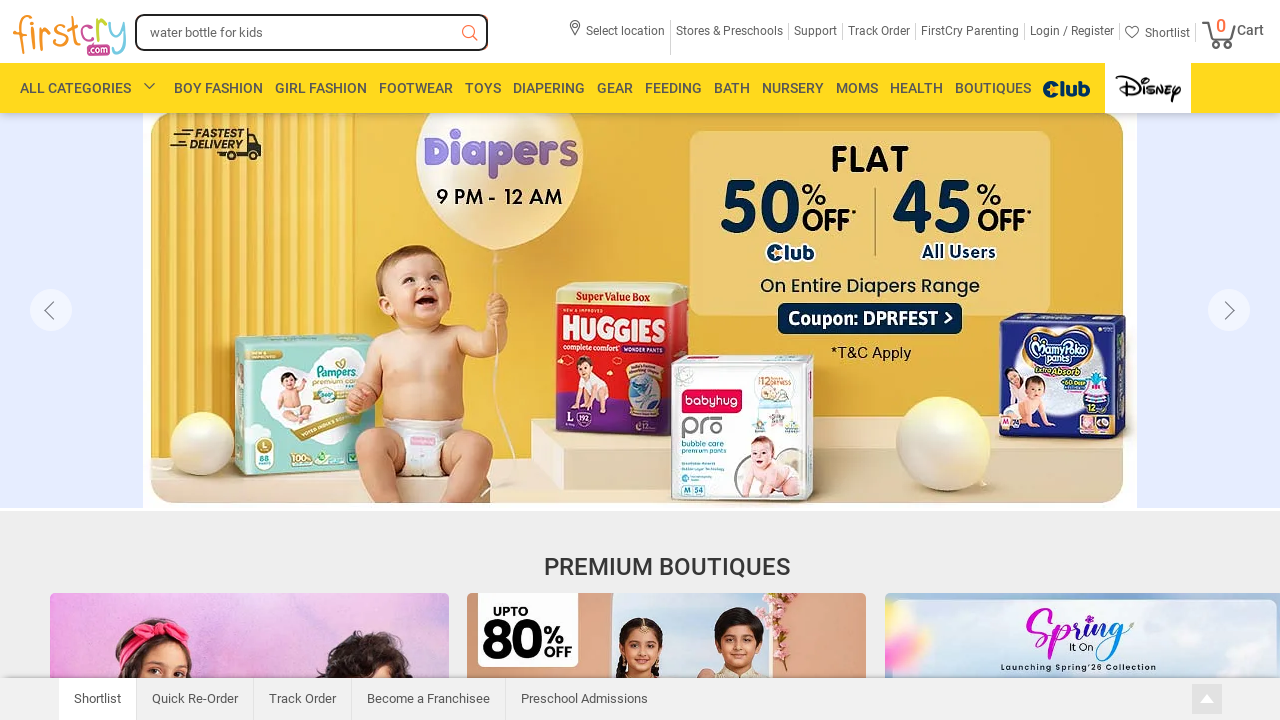

Pressed Enter to submit search on #search_box
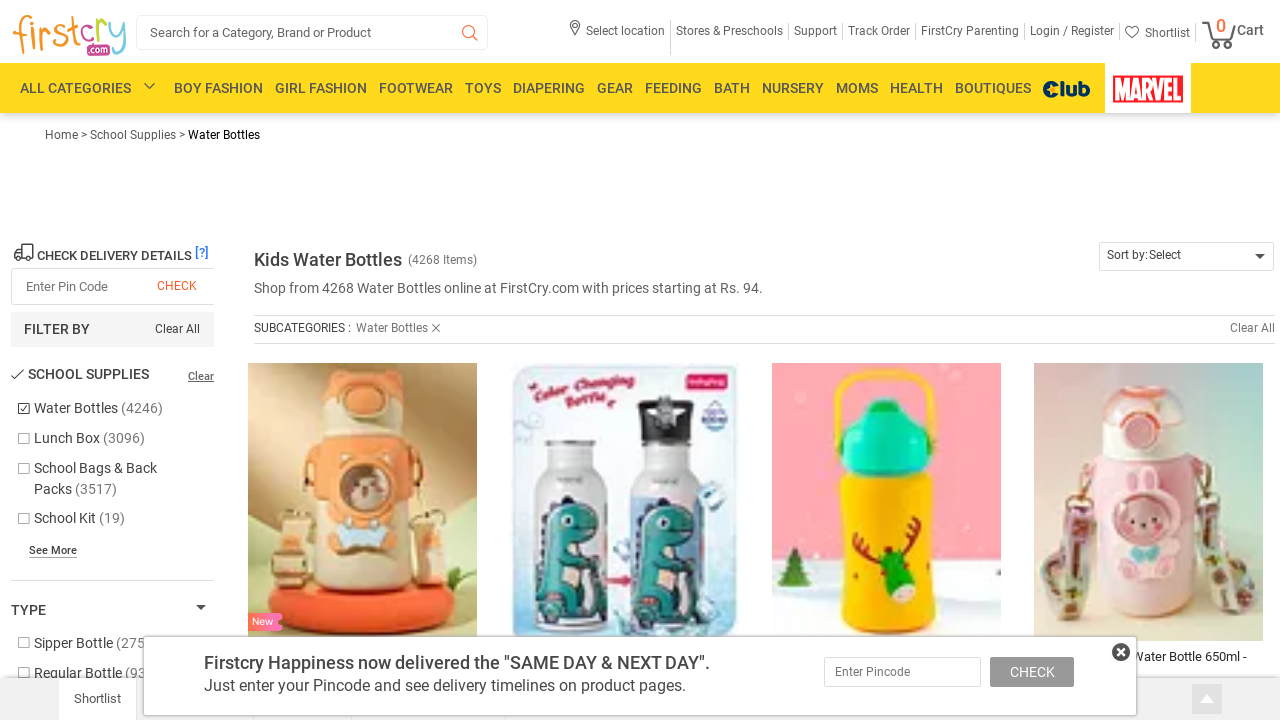

Product results loaded - product names visible
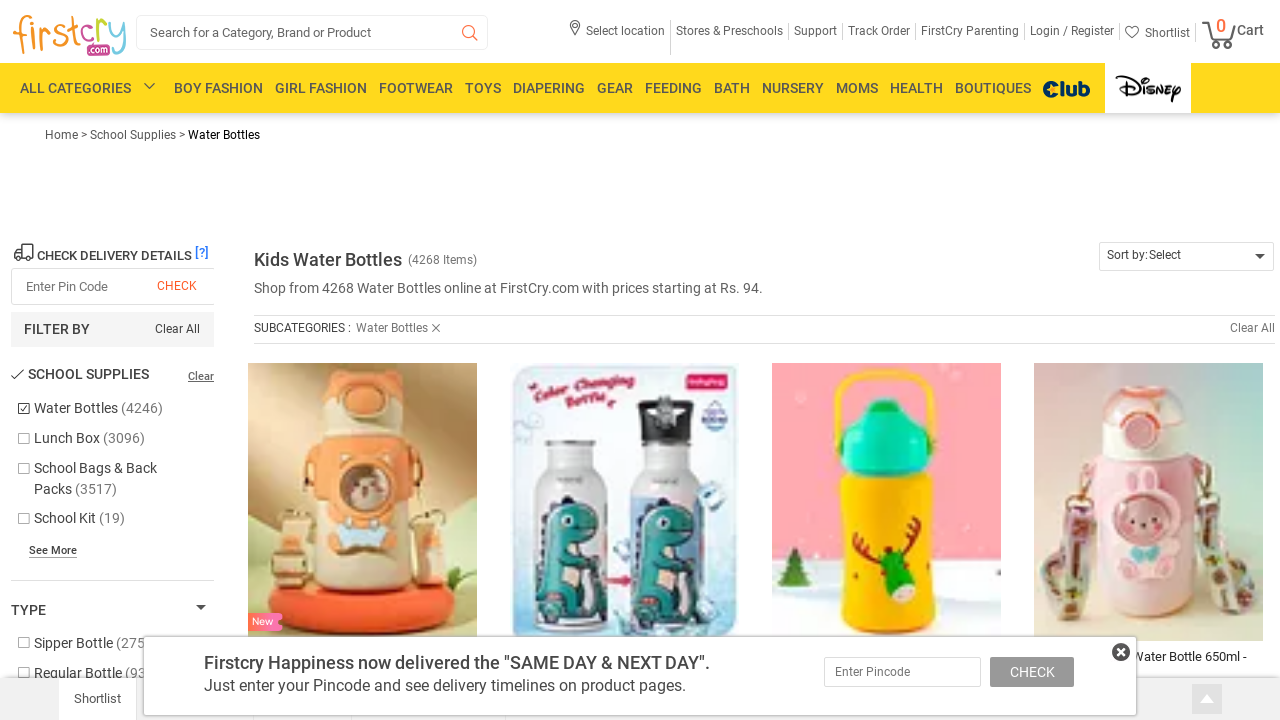

Verified product names are visible
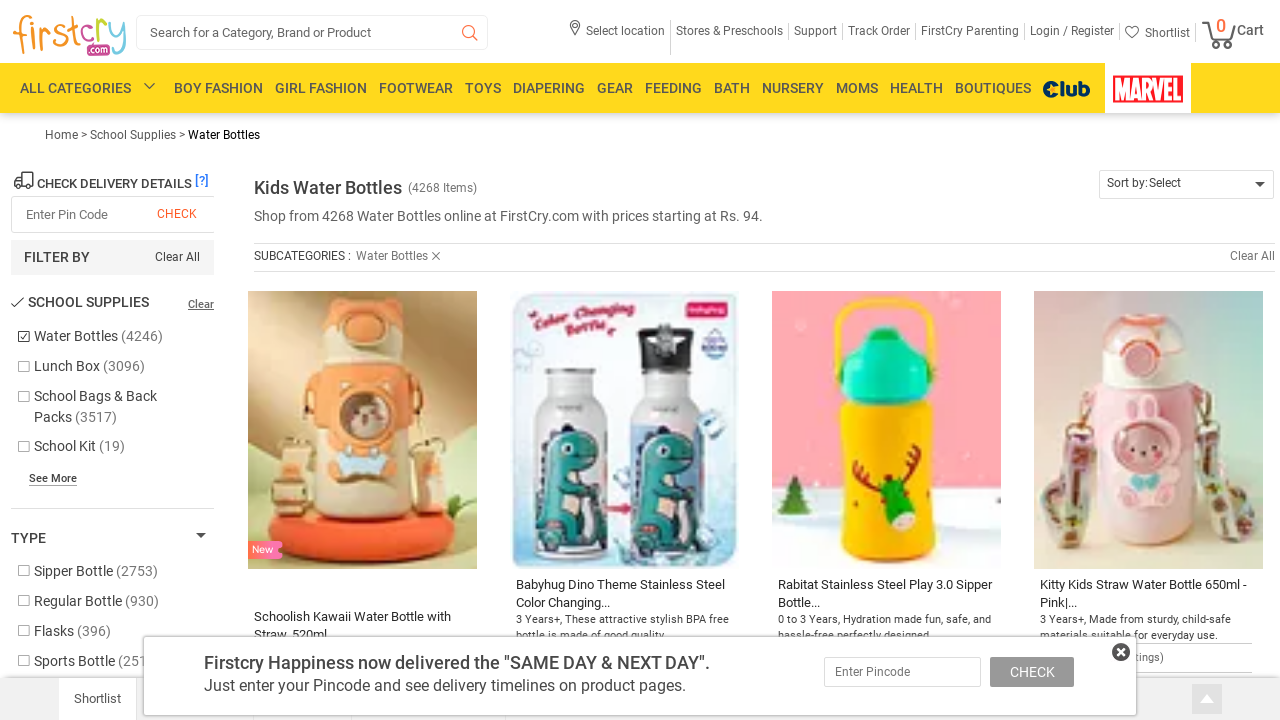

Verified product prices are visible
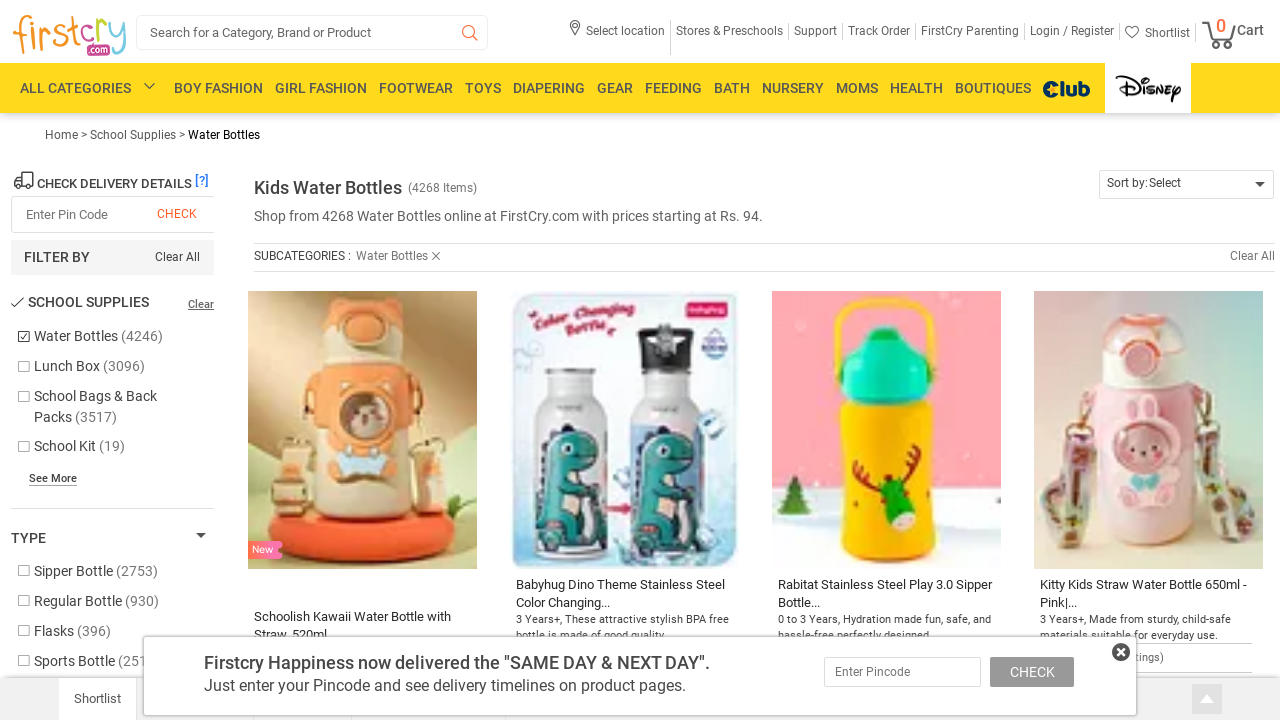

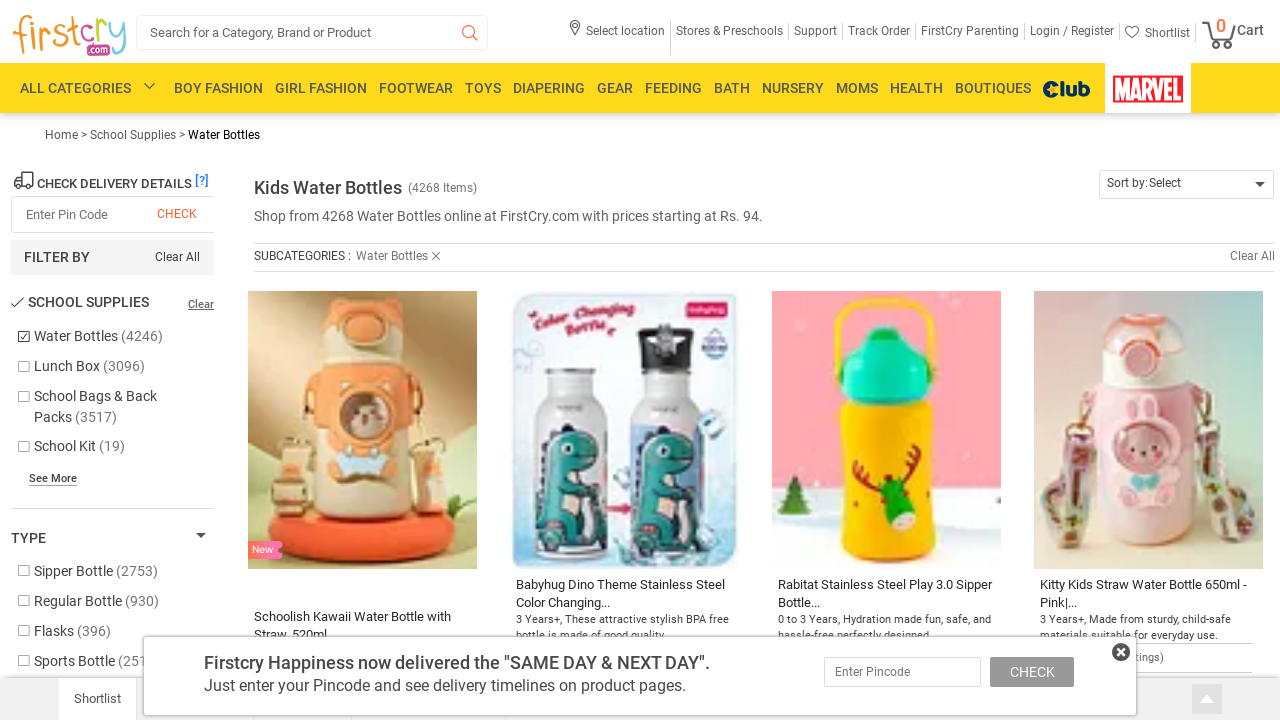